Tests scrolling functionality on a practice page by scrolling the window and a fixed-header table, then verifies that the sum of amount values in the table matches the displayed total amount.

Starting URL: https://rahulshettyacademy.com/AutomationPractice/

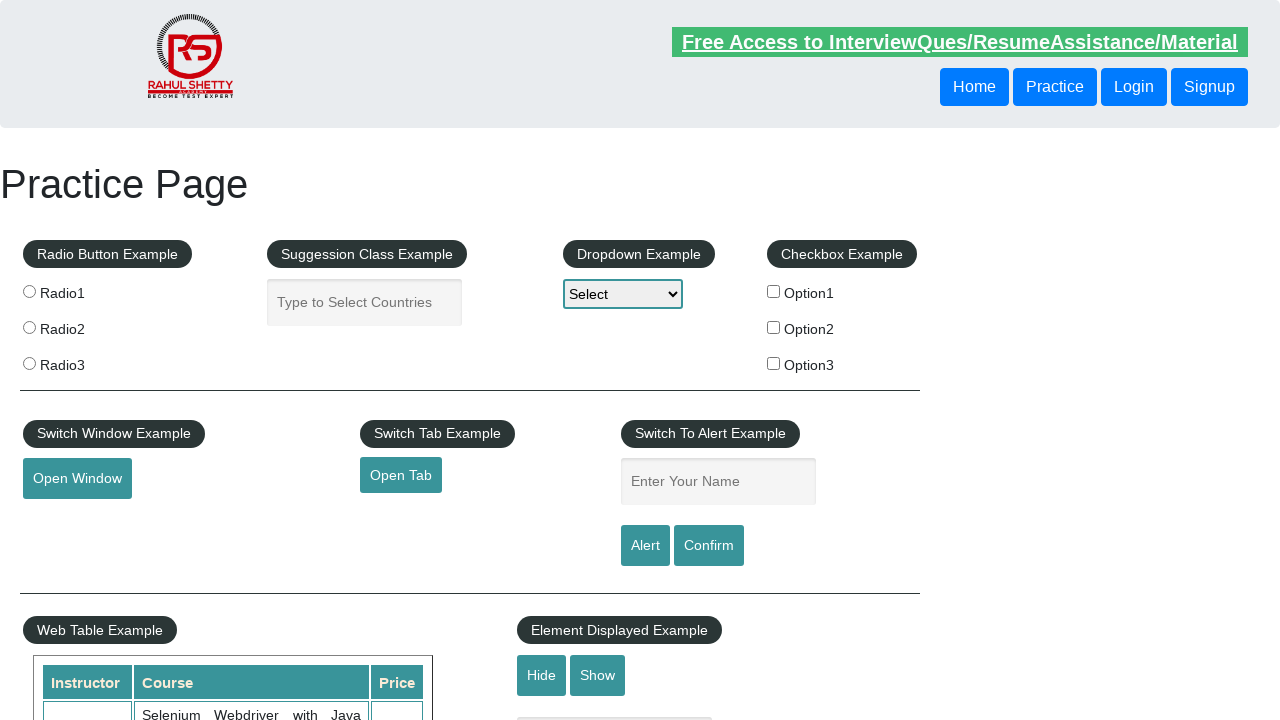

Scrolled window down by 500 pixels
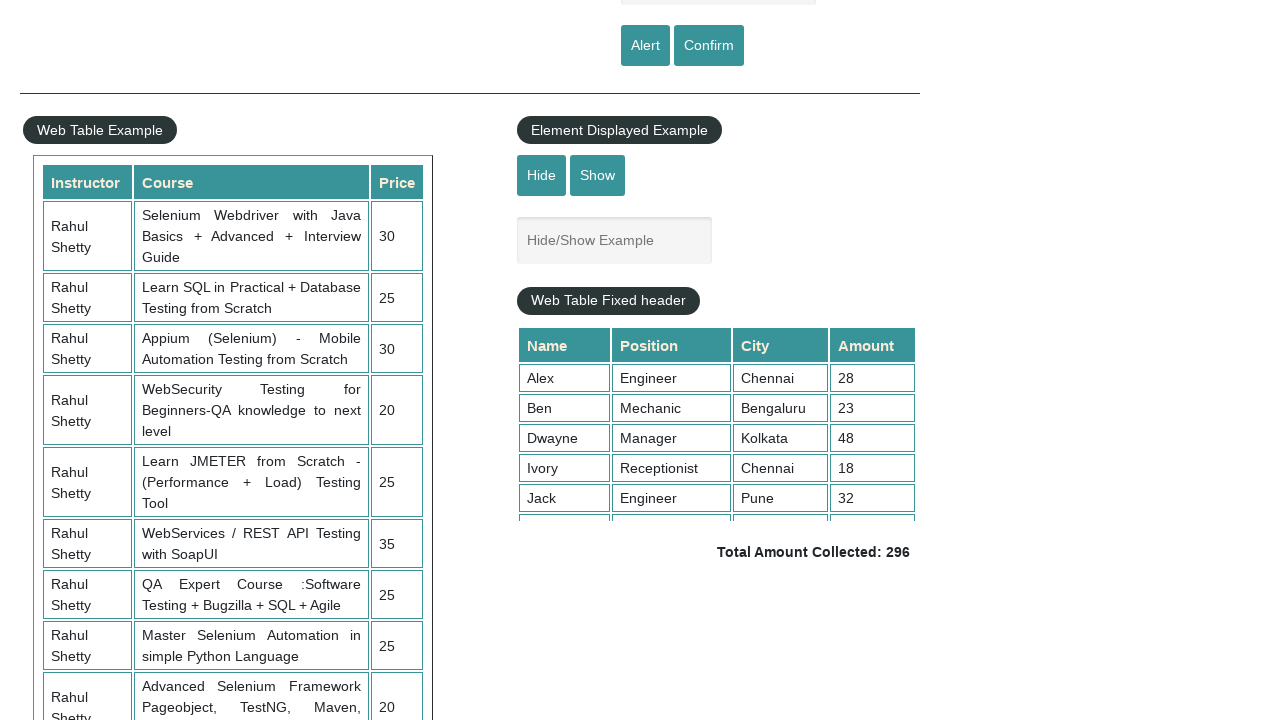

Waited 1 second for scroll to complete
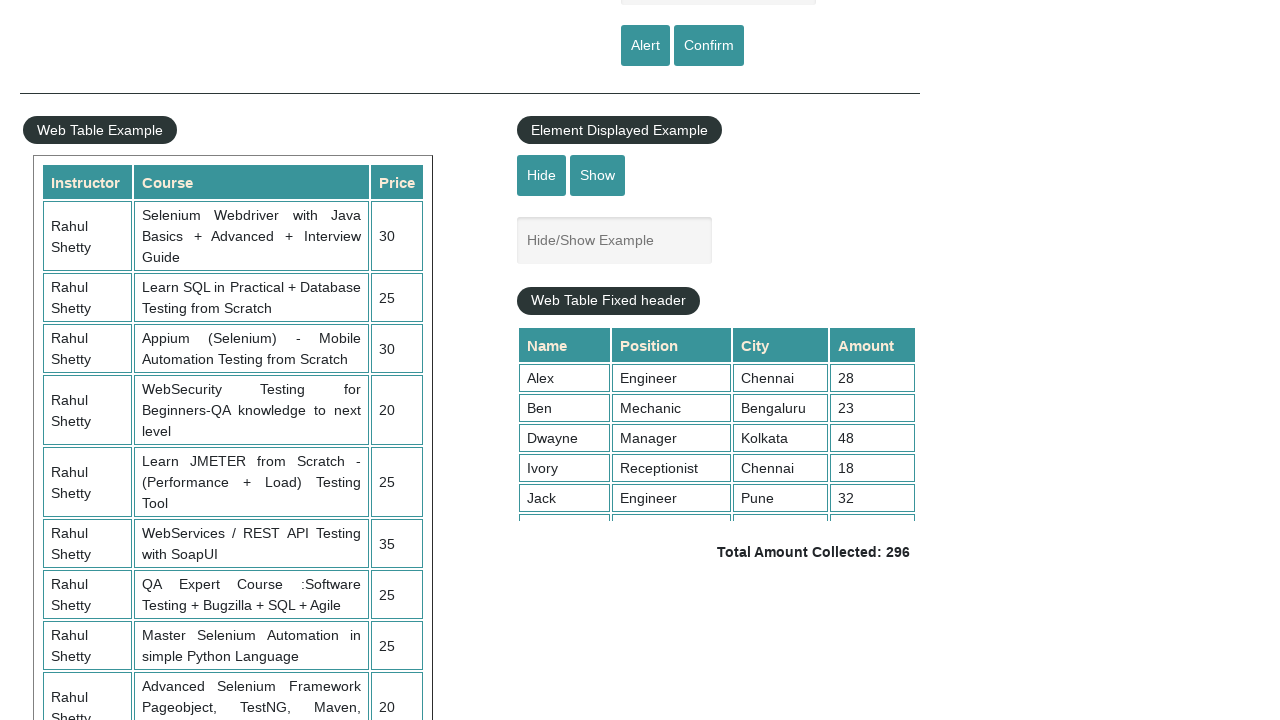

Scrolled fixed header table down to 5000 pixels
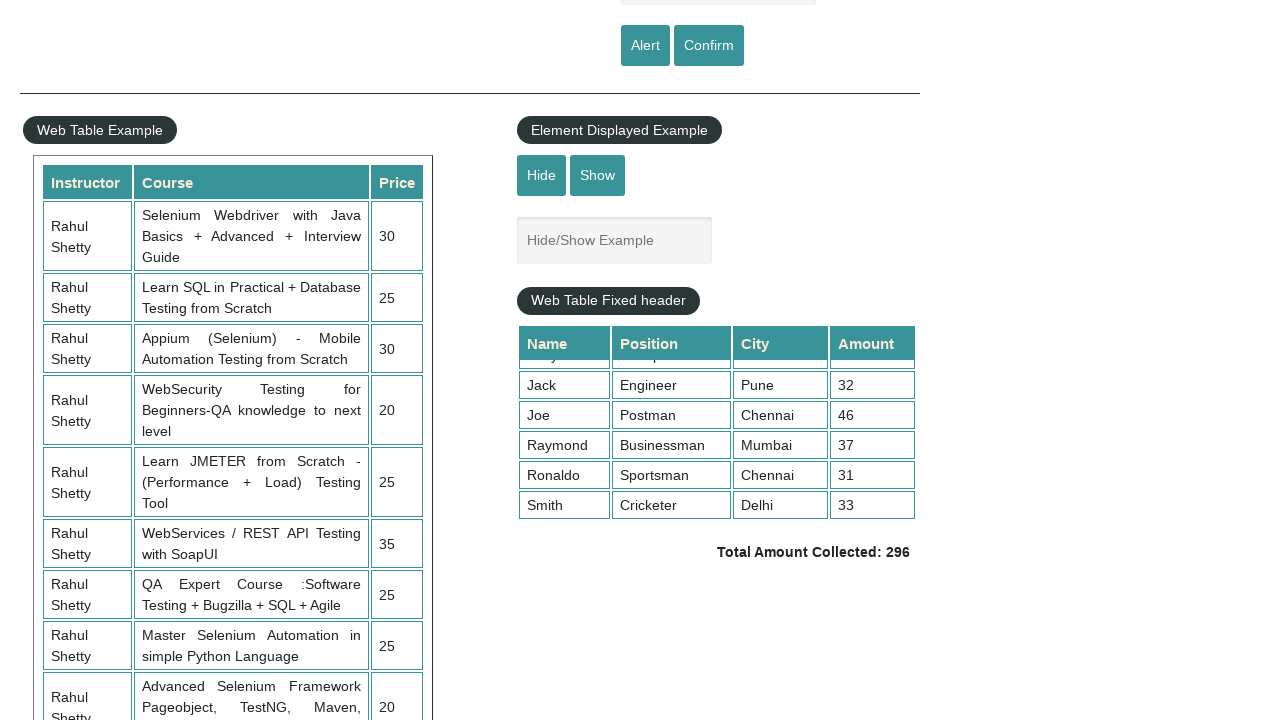

Waited for table amount cells to be visible
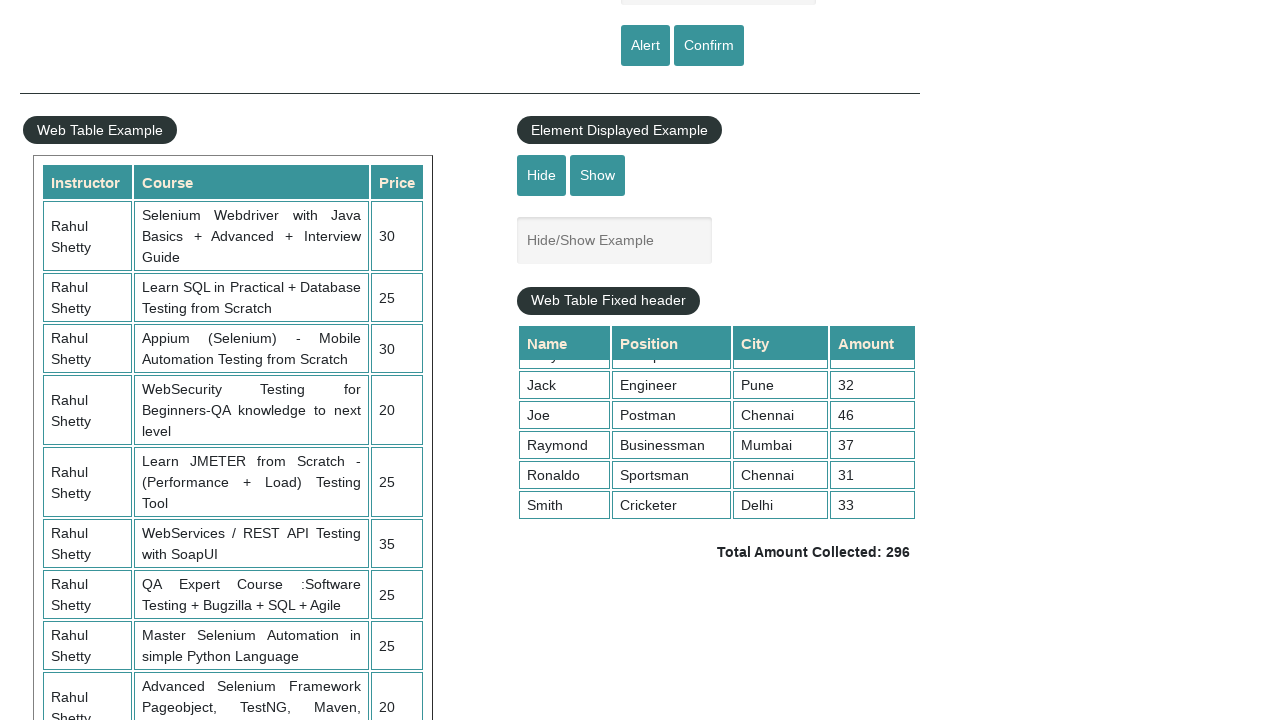

Retrieved 9 amount cells from the table
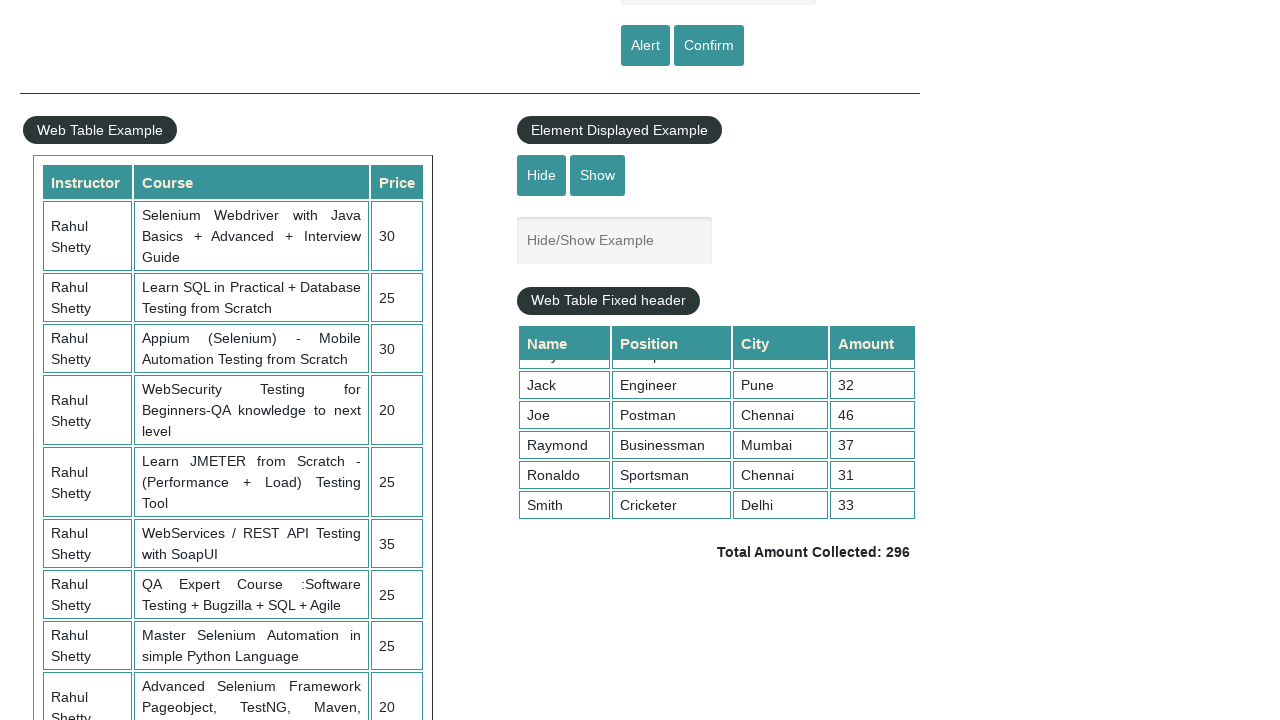

Calculated sum of all amounts: 296
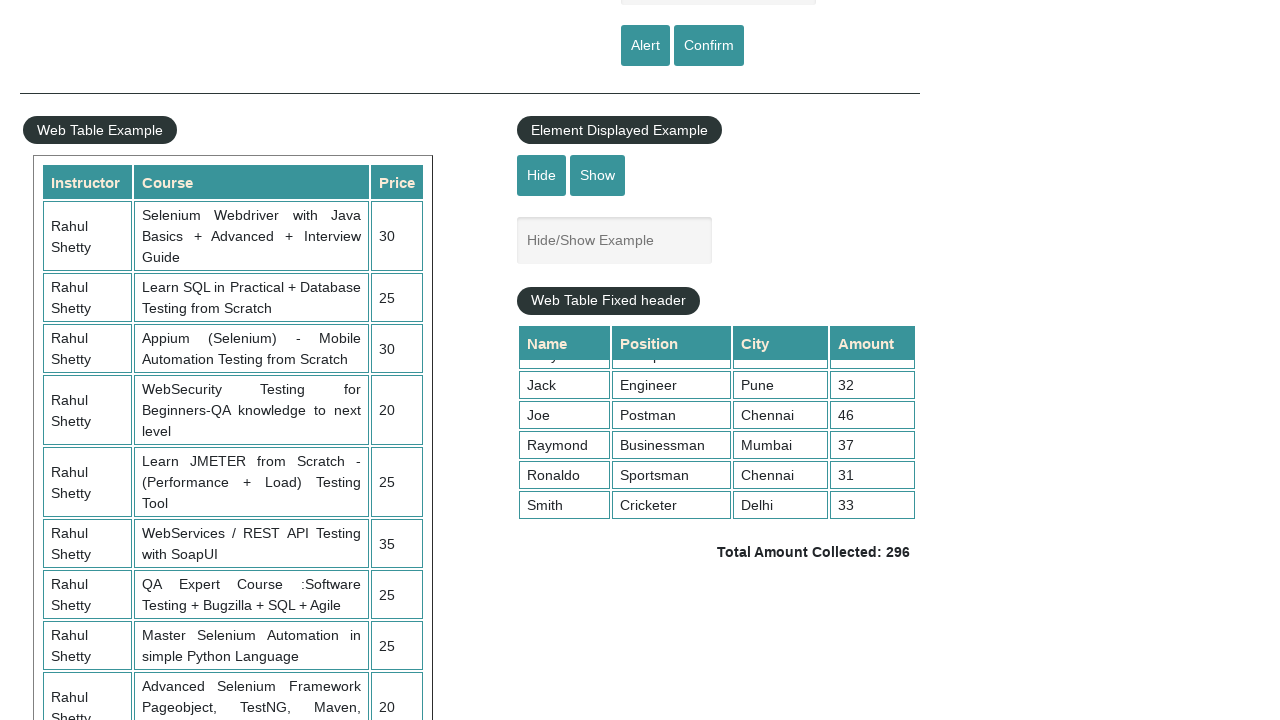

Retrieved displayed total amount: 296
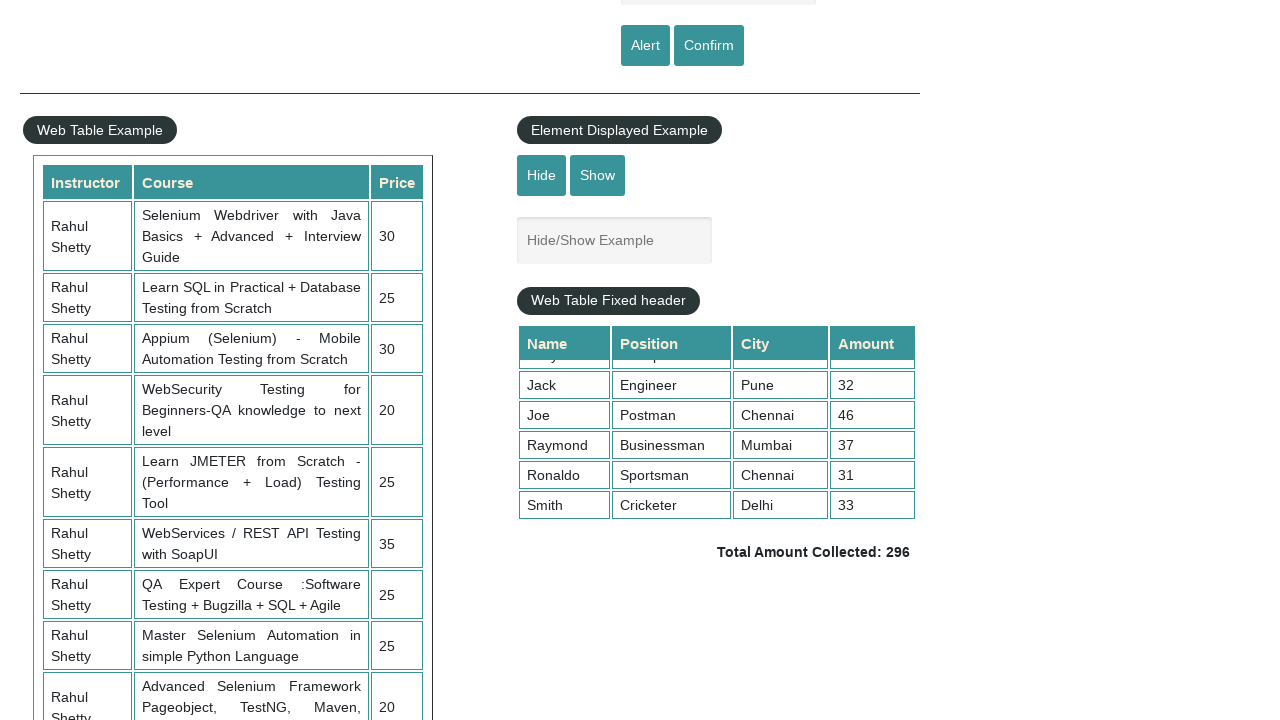

Verified calculated sum (296) matches displayed total (296)
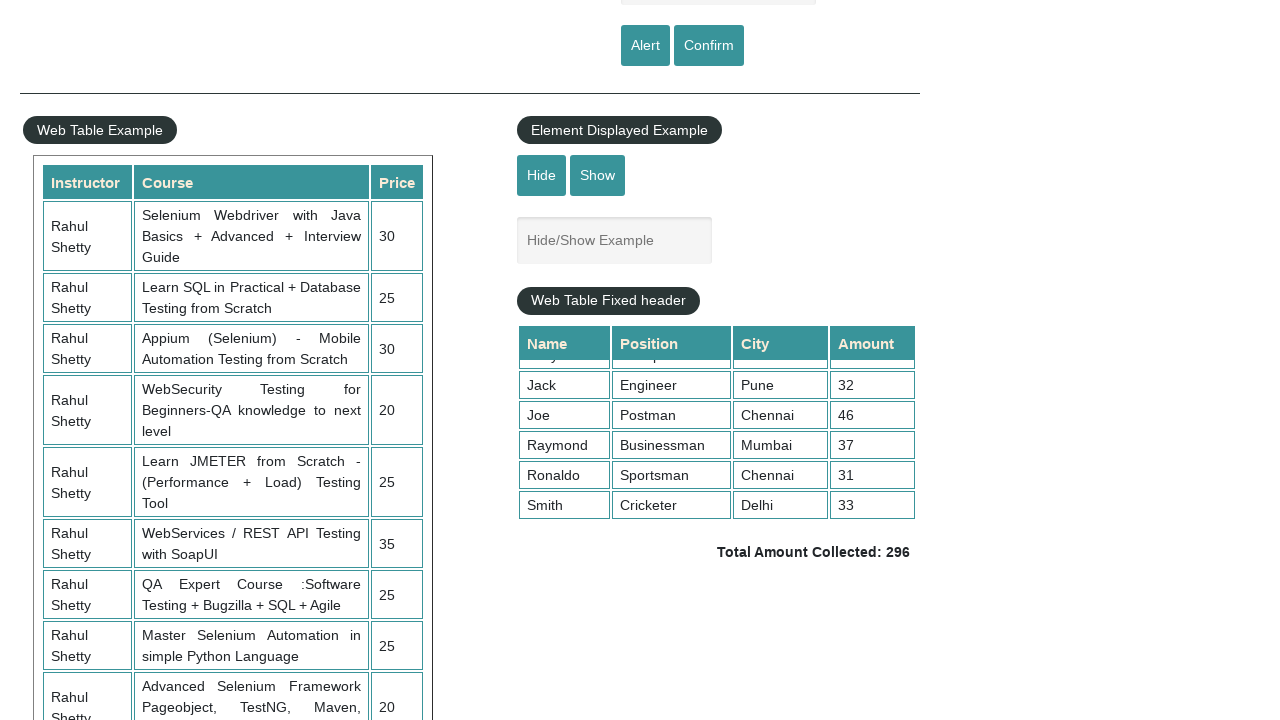

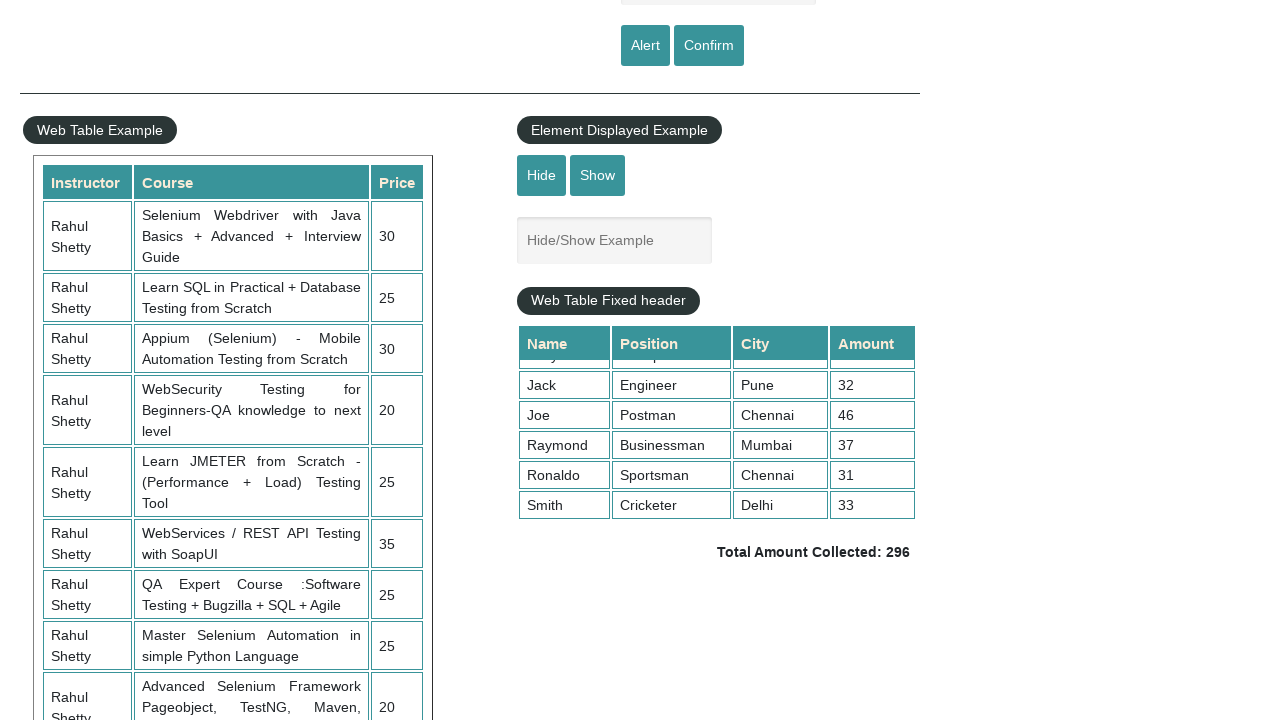